Tests jQuery UI slider interaction by clicking on the slider element and dragging it horizontally using mouse actions to change its position.

Starting URL: http://jqueryui.com/resources/demos/slider/default.html

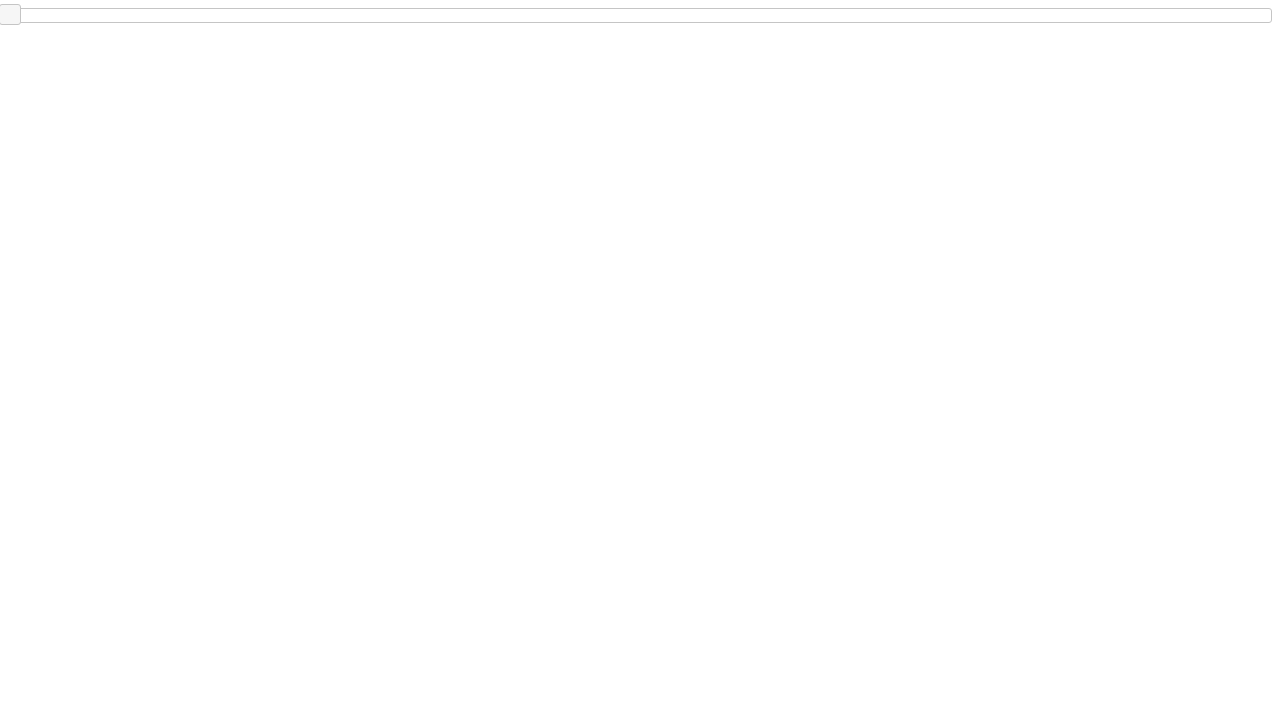

Waited for jQuery UI slider element to be visible
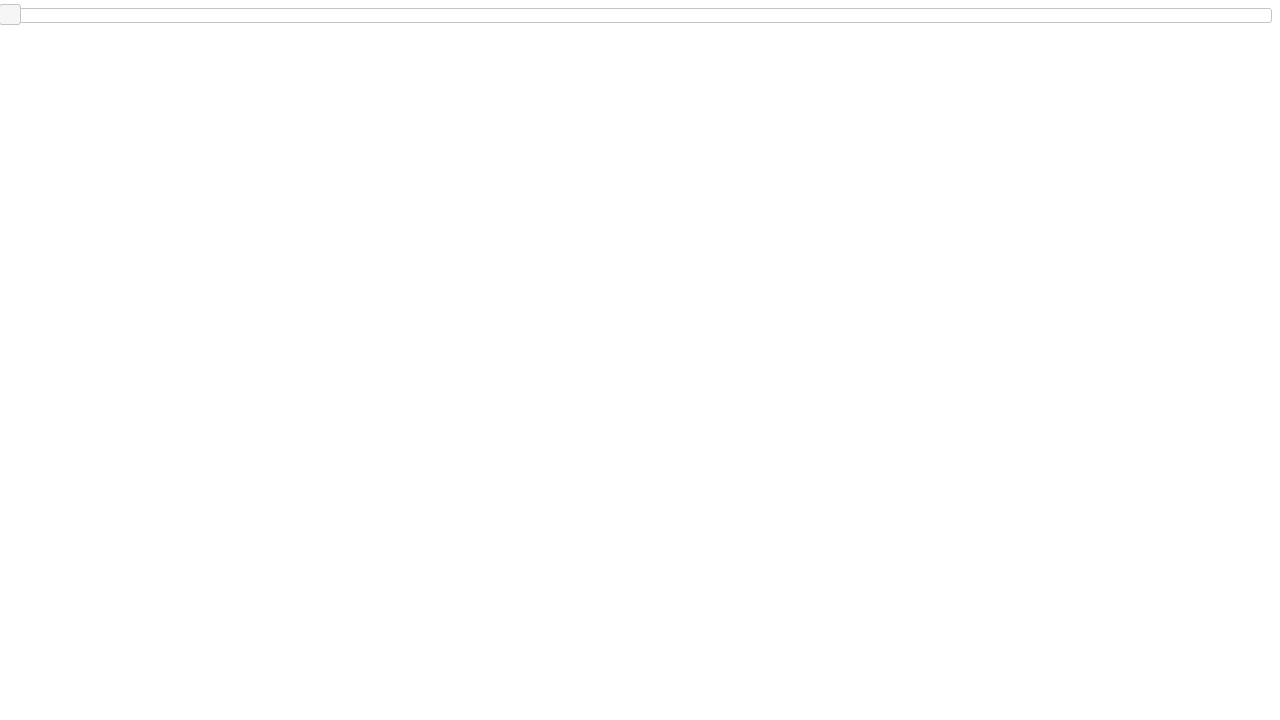

Clicked on the slider element at (640, 15) on #slider
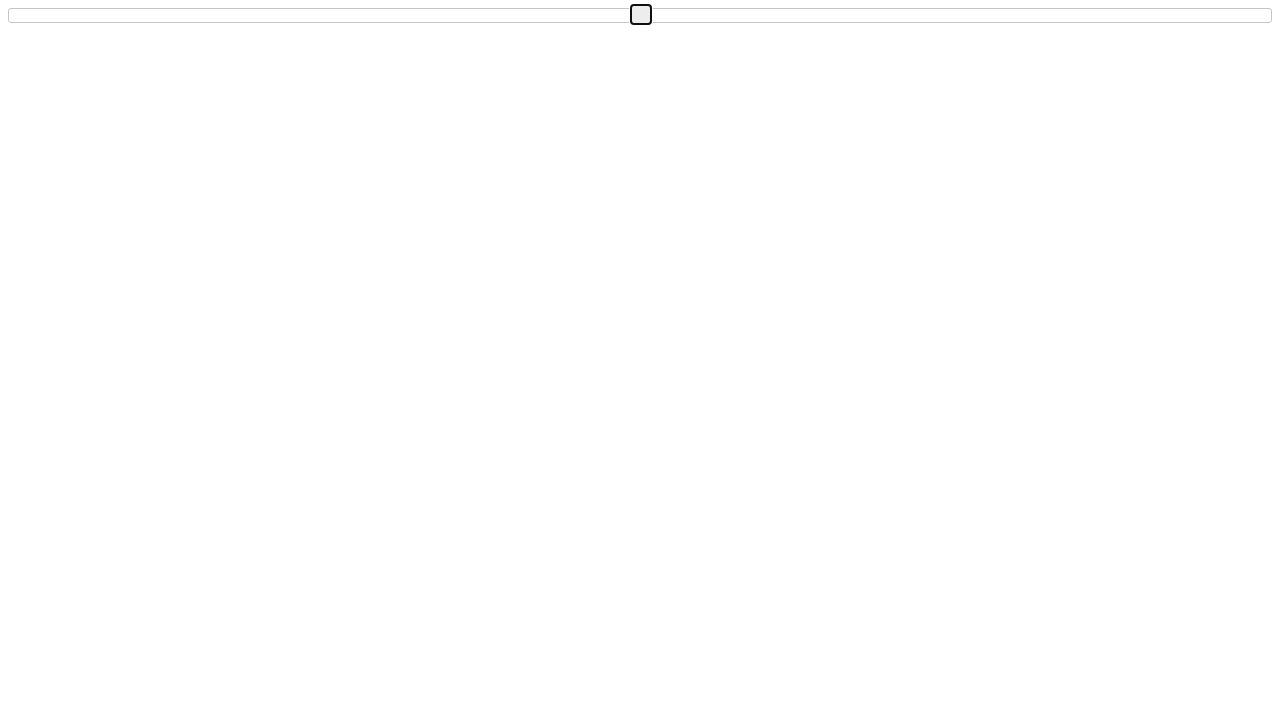

Retrieved slider bounding box and calculated width
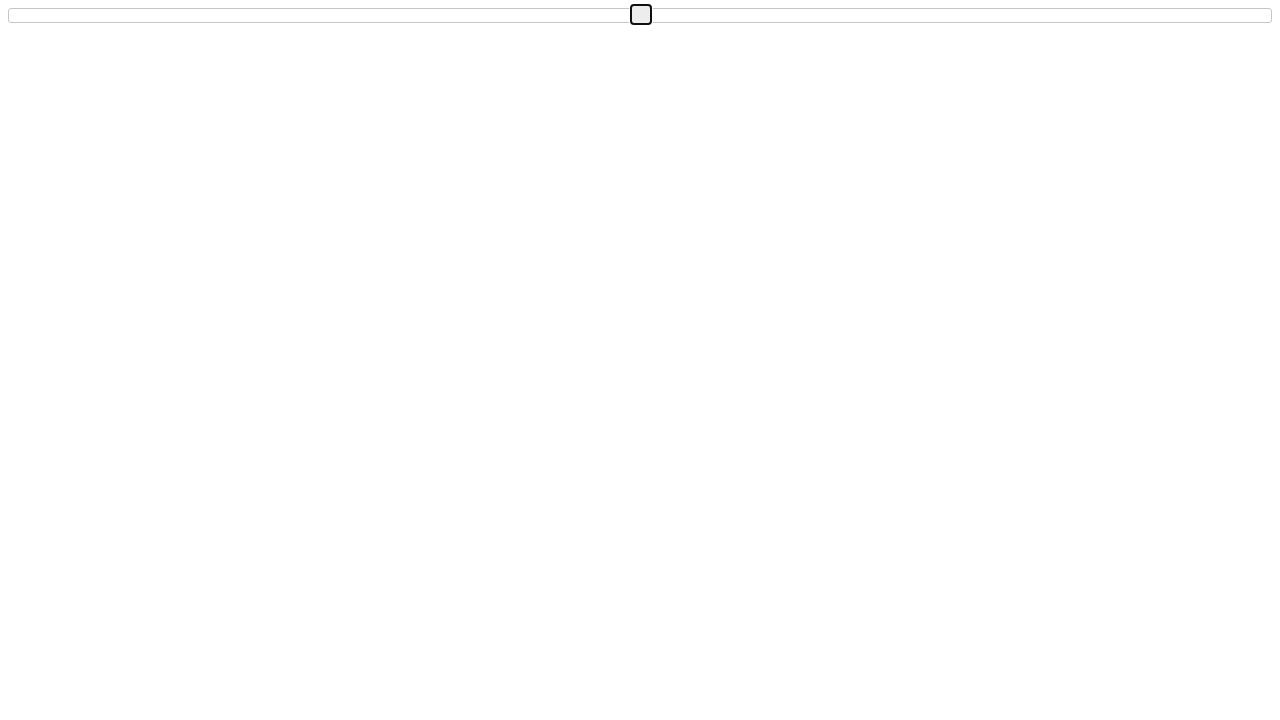

Dragged slider horizontally from center to the right to change its position at (1233, 19)
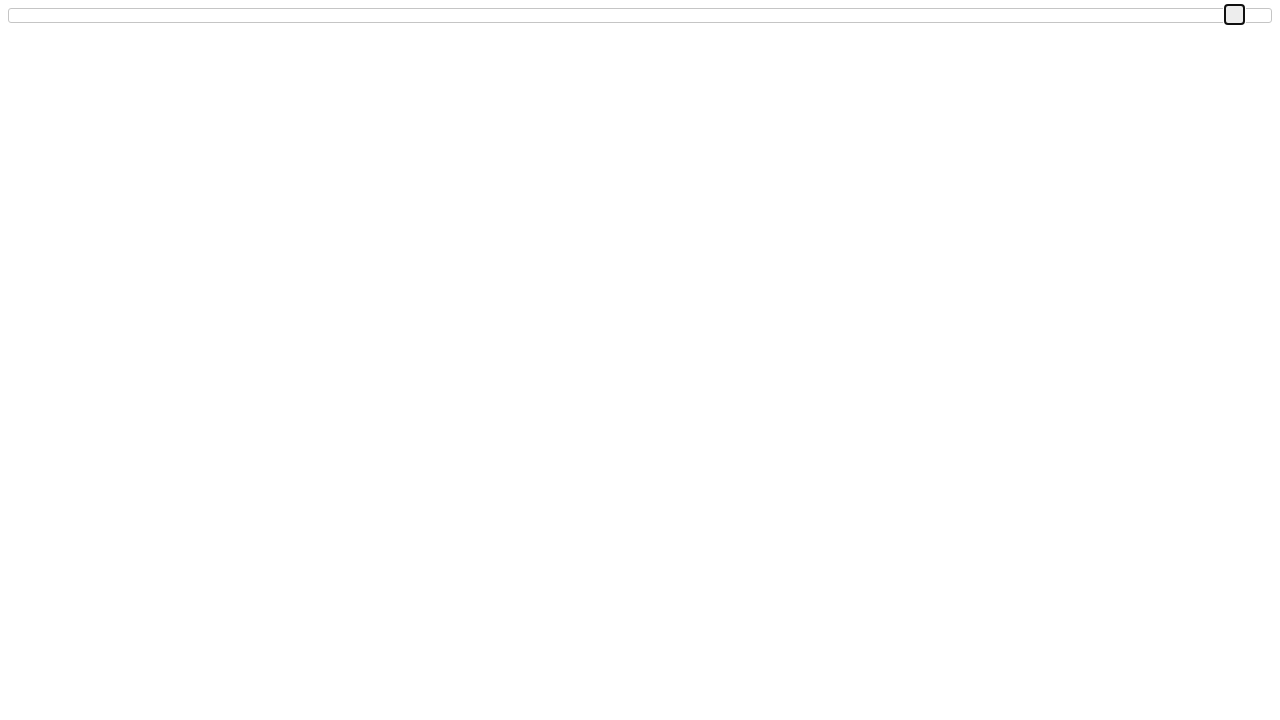

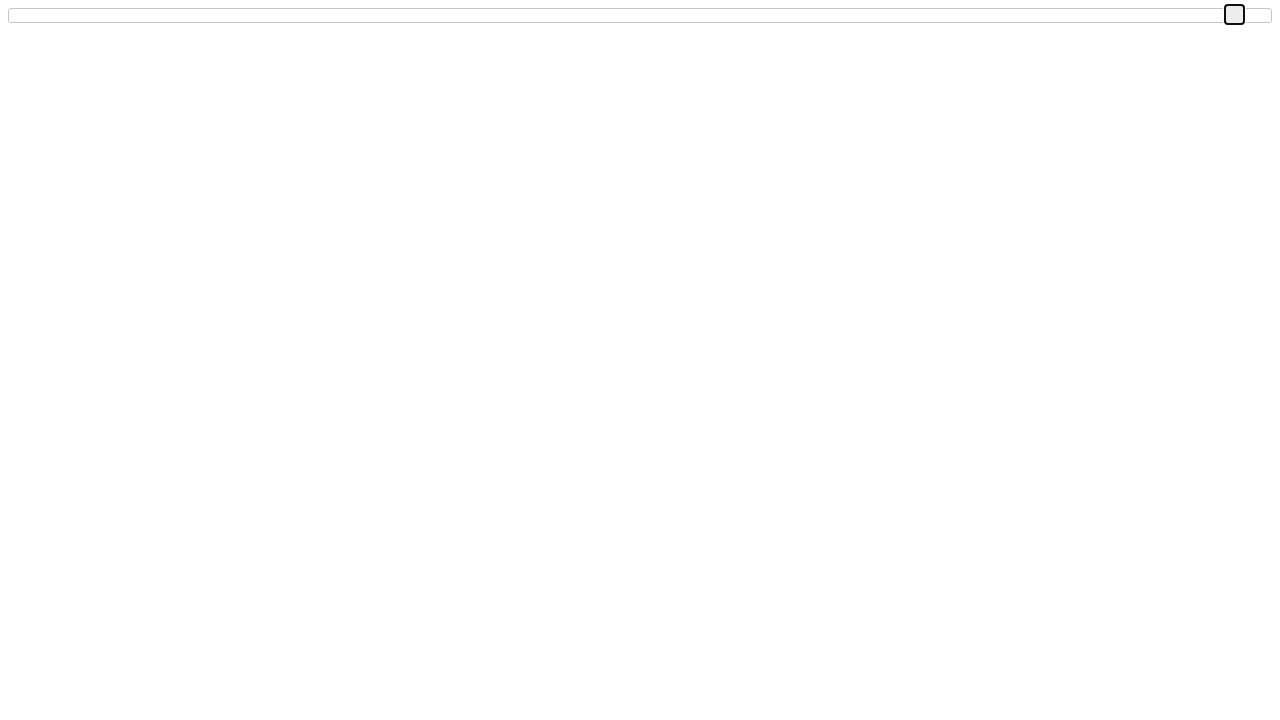